Tests hotel search functionality by filling in a location field with "Warsaw" and entering an email address in the newsletter input field

Starting URL: https://hotel-testlab.coderslab.pl

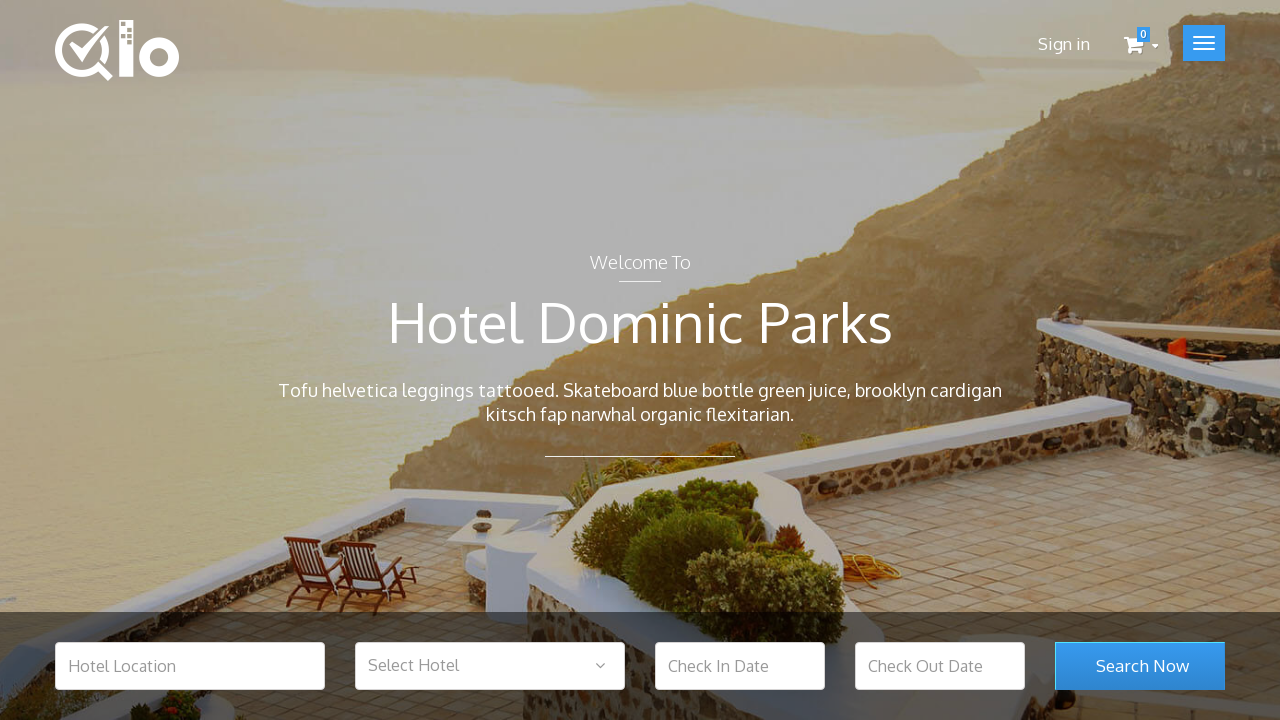

Filled hotel location field with 'Warsaw' on #hotel_location
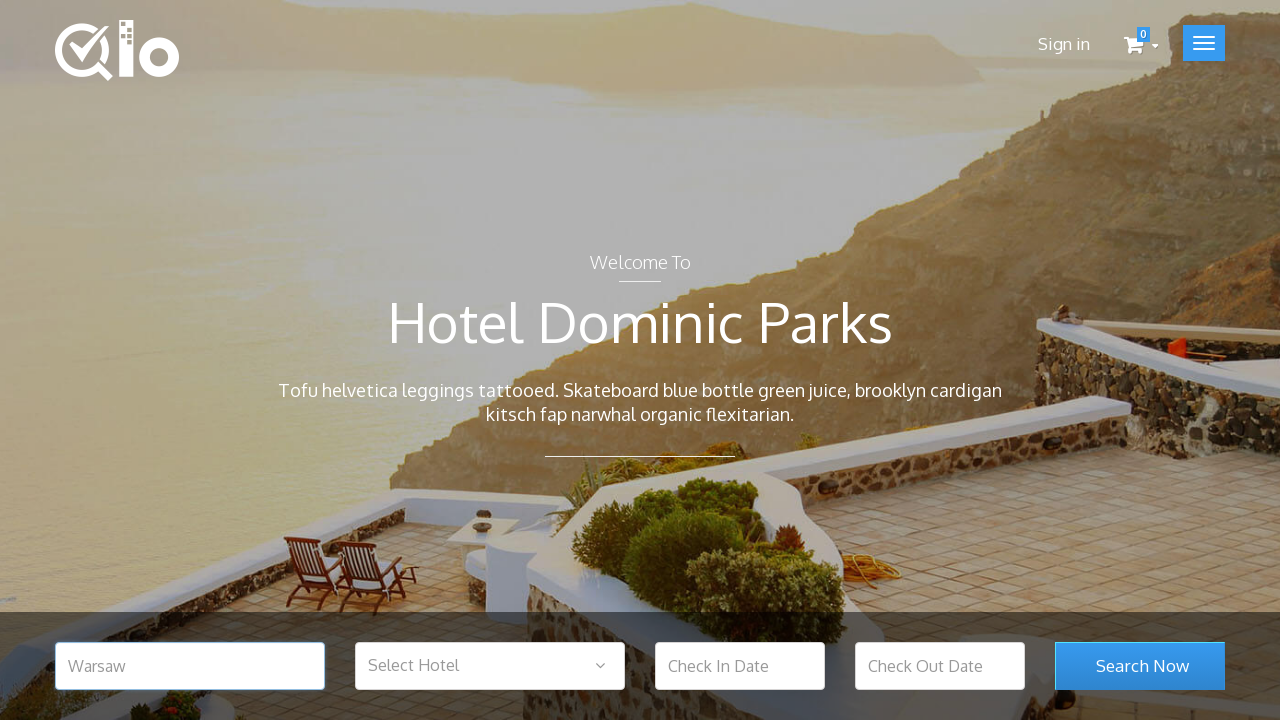

Filled newsletter email input with 'test@test.com' on #newsletter-input
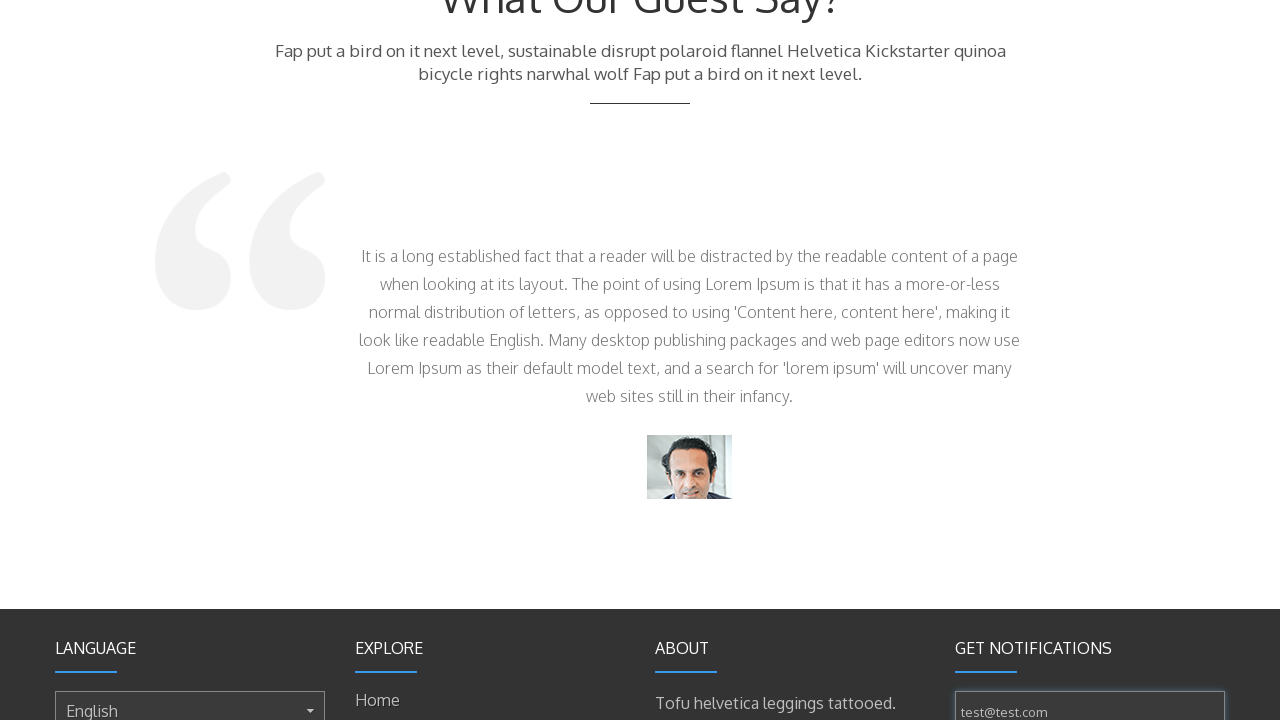

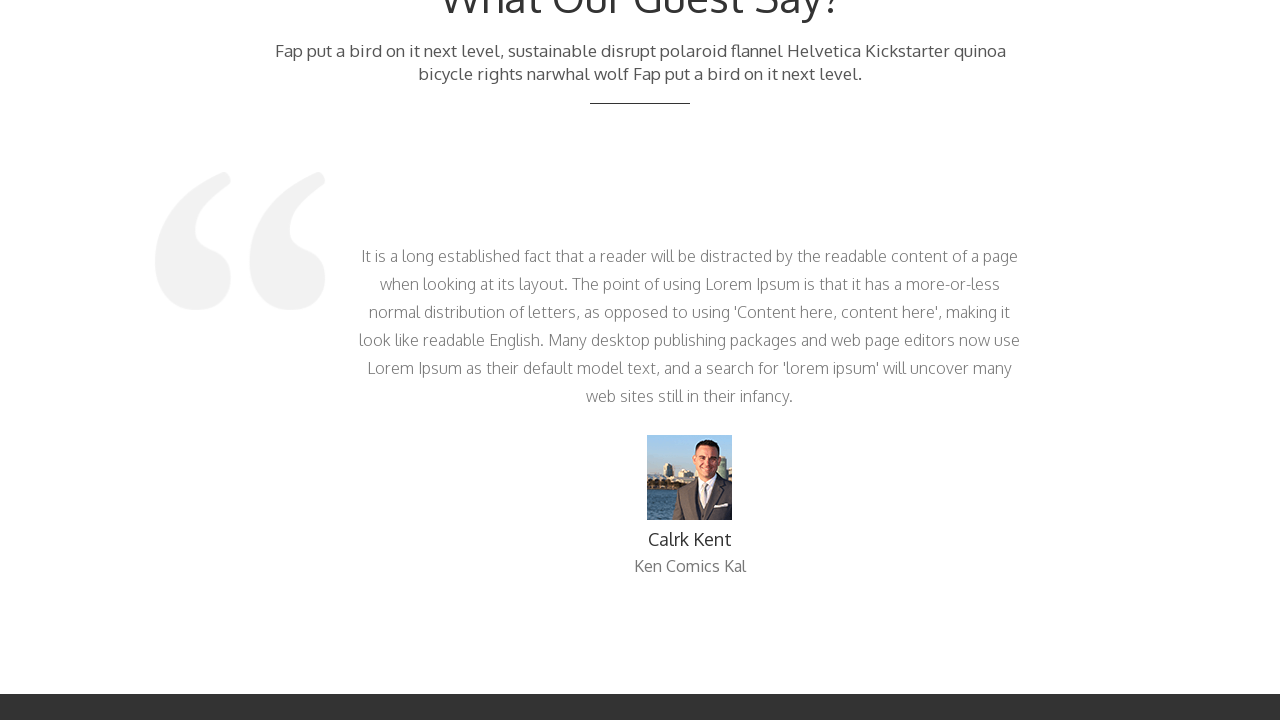